Navigates to a Selenium course content page and clicks on a title element to expand or interact with it

Starting URL: http://greenstech.in/selenium-course-content.html

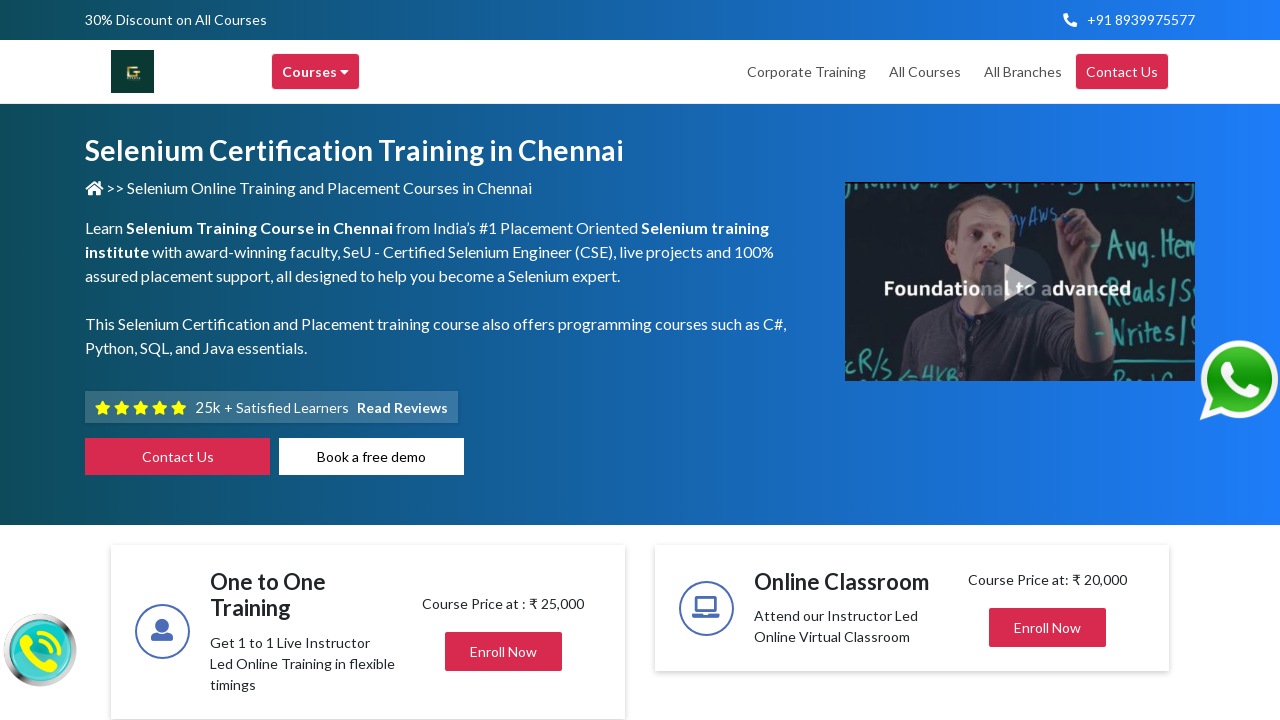

Navigated to Selenium course content page
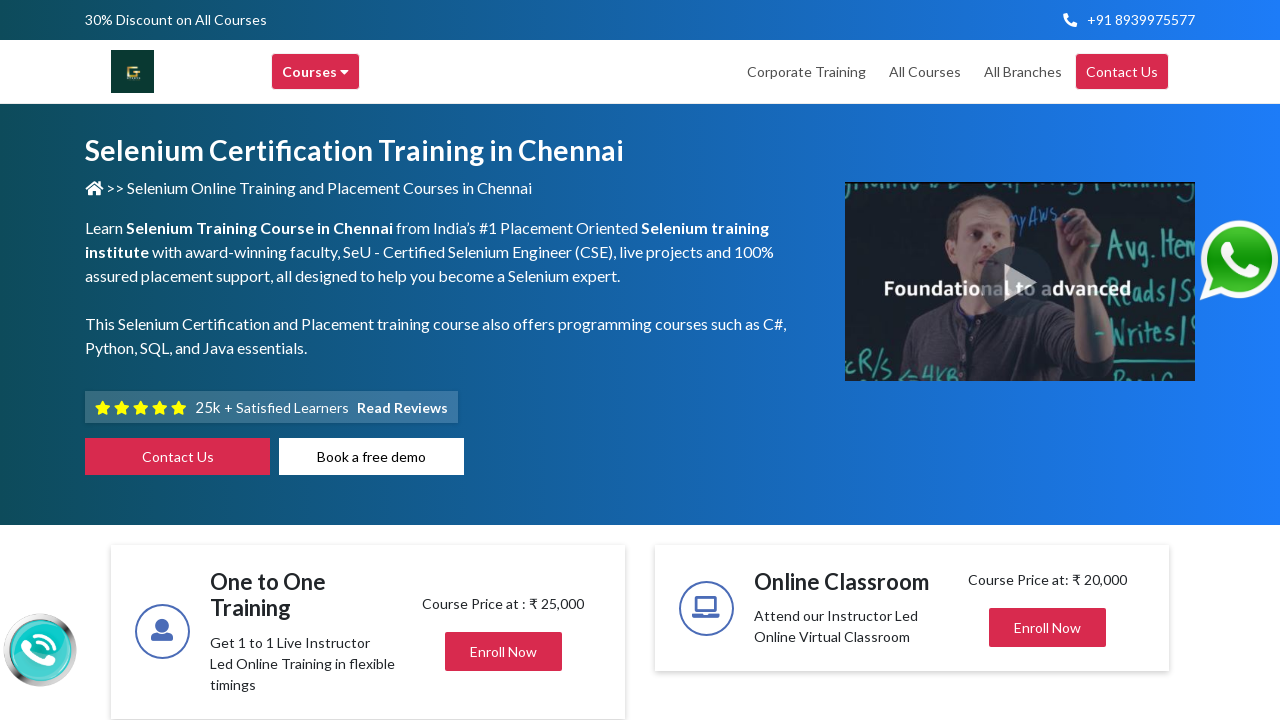

Clicked on course content title element to expand or interact at (1024, 360) on h2.title.mb-0.center
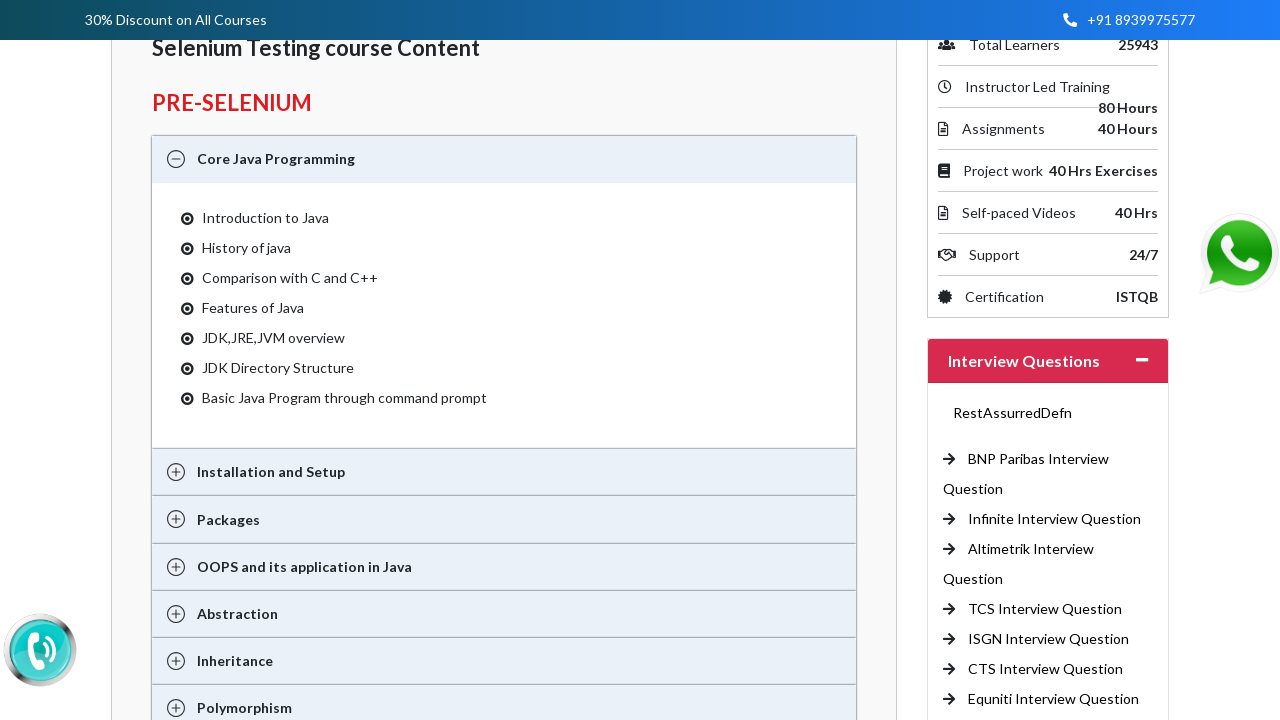

Waited for content to load after title click
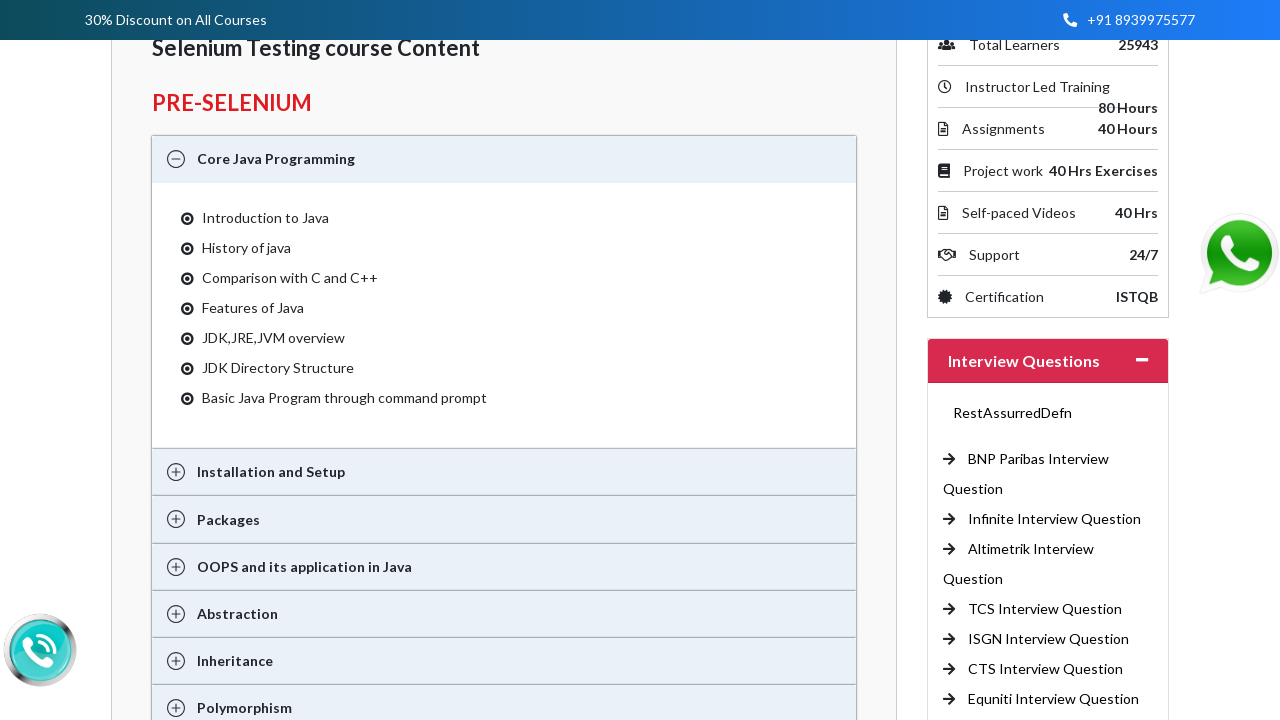

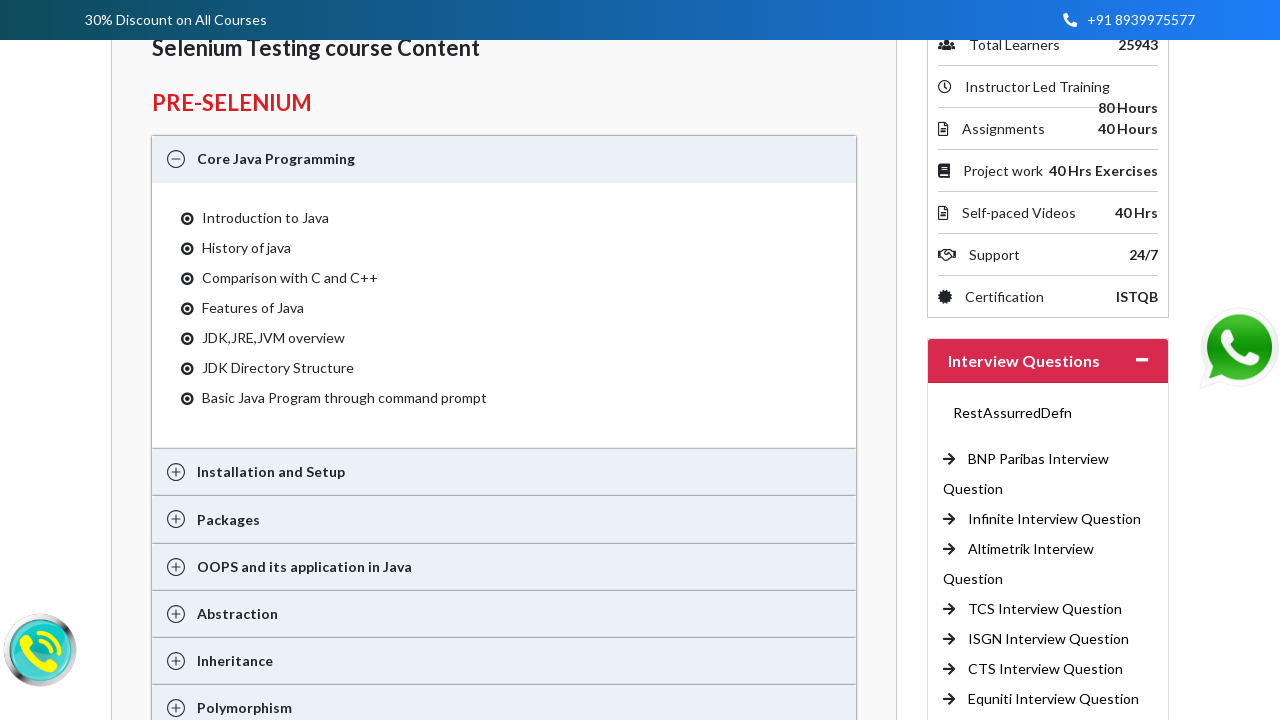